Clicks on sign up button and verifies the URL contains 'signup'

Starting URL: https://www.spotify.com/ar/

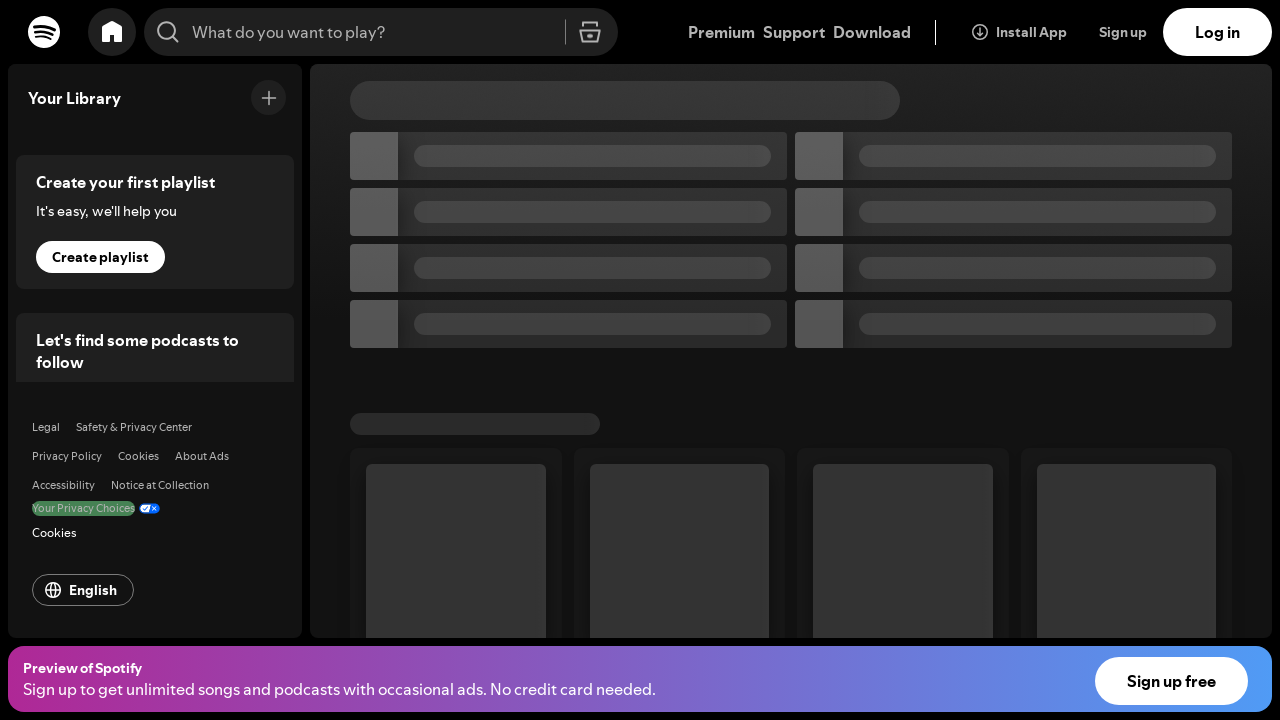

Clicked sign up button at (1127, 32) on a[href*='signup'], button:text('Registrarte'), button:text('Sign up')
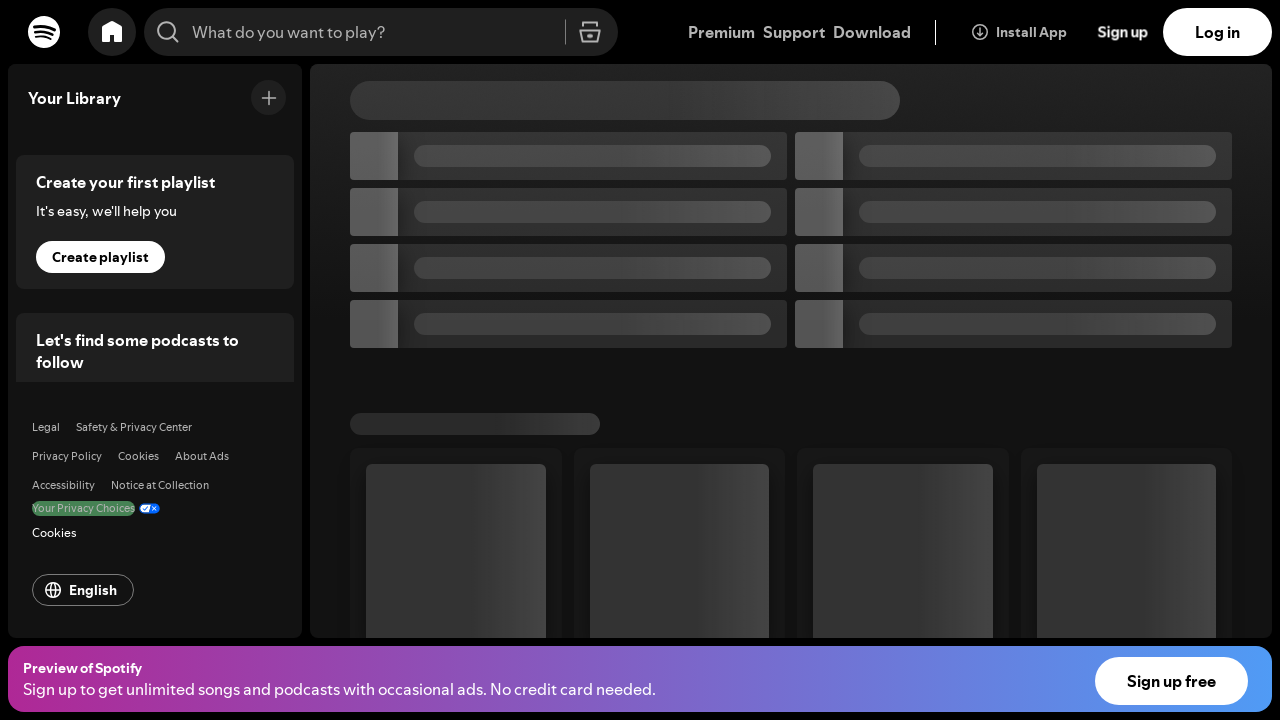

Waited for page to load after clicking sign up
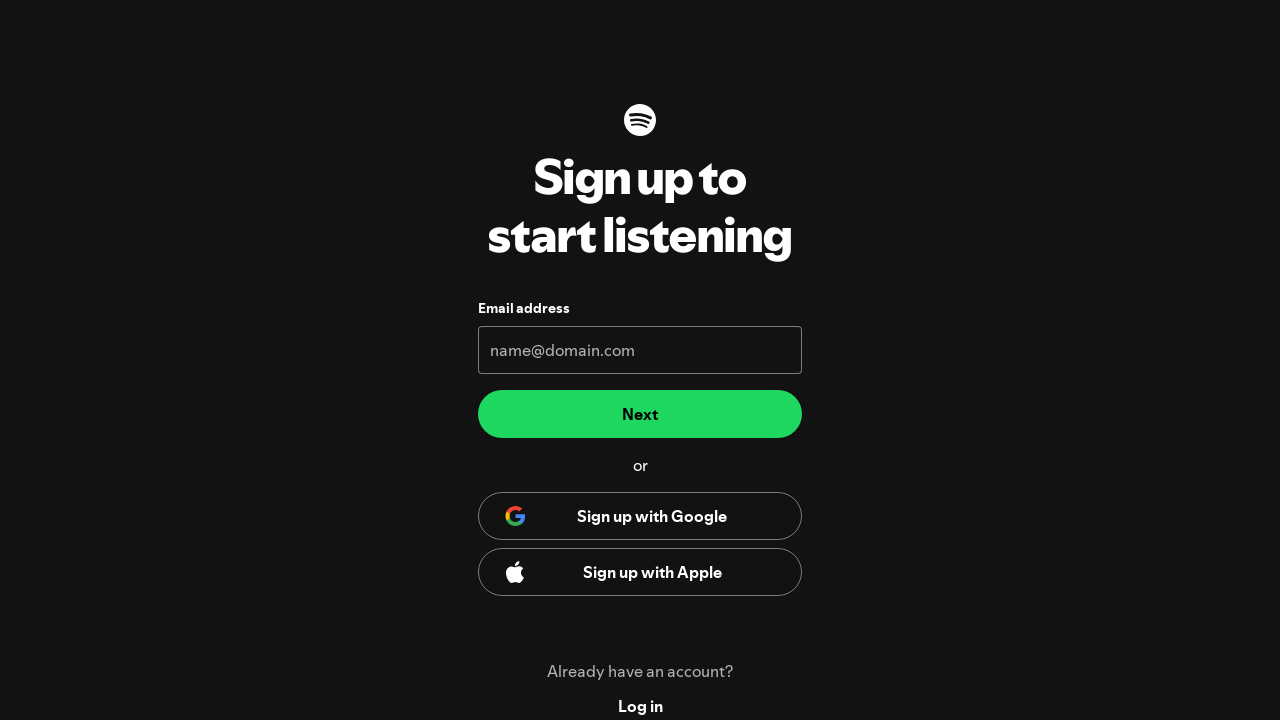

Verified URL contains 'signup'
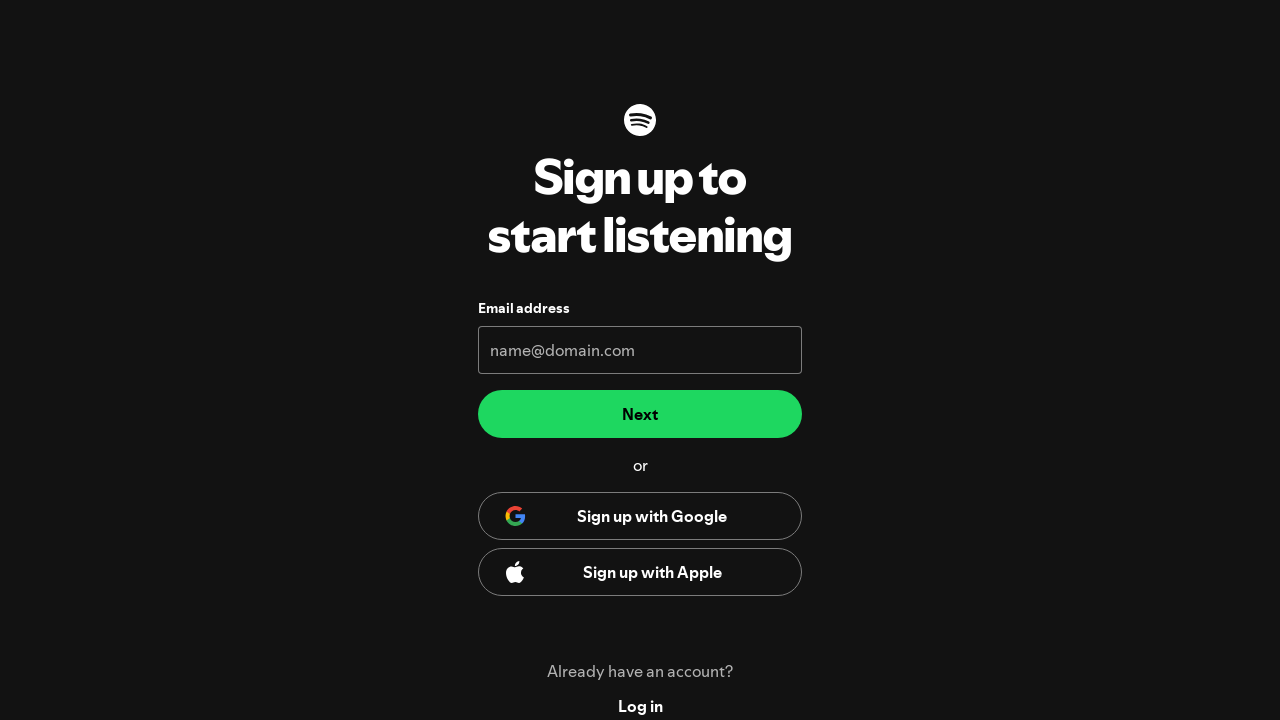

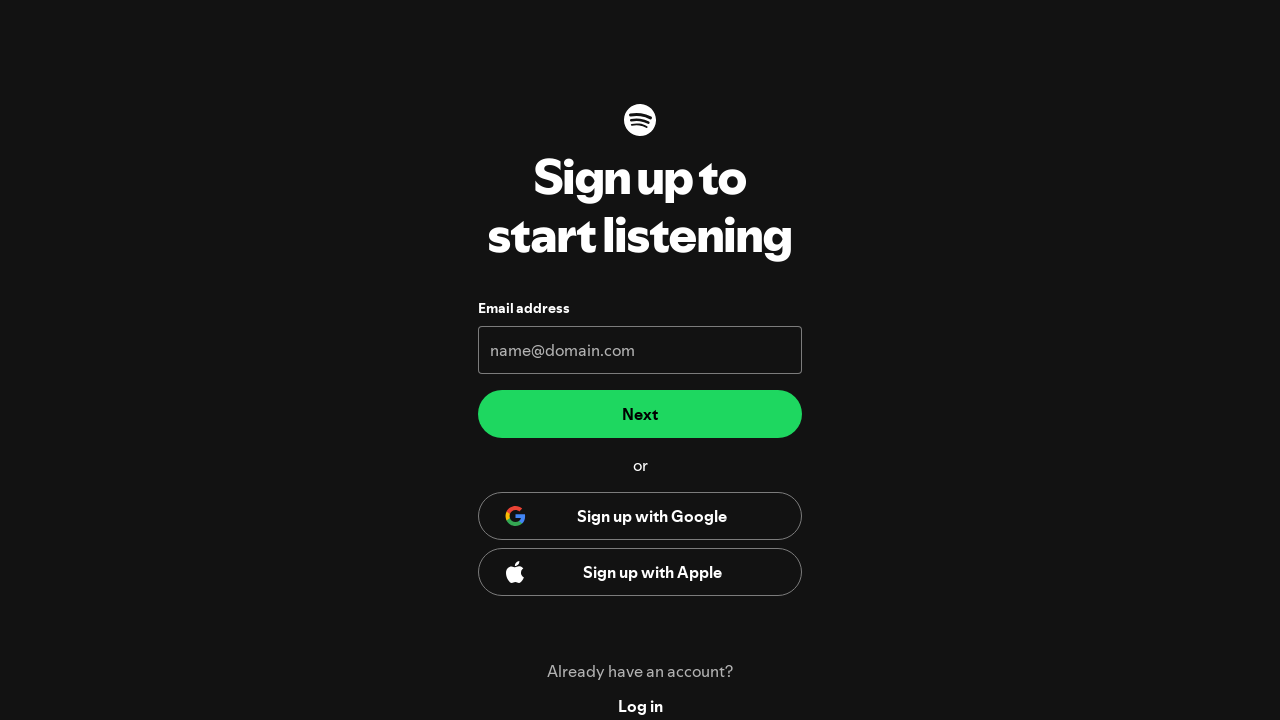